Navigates to Myntra homepage, maximizes the browser window, and retrieves the page title to verify the page loaded correctly.

Starting URL: https://www.myntra.com/

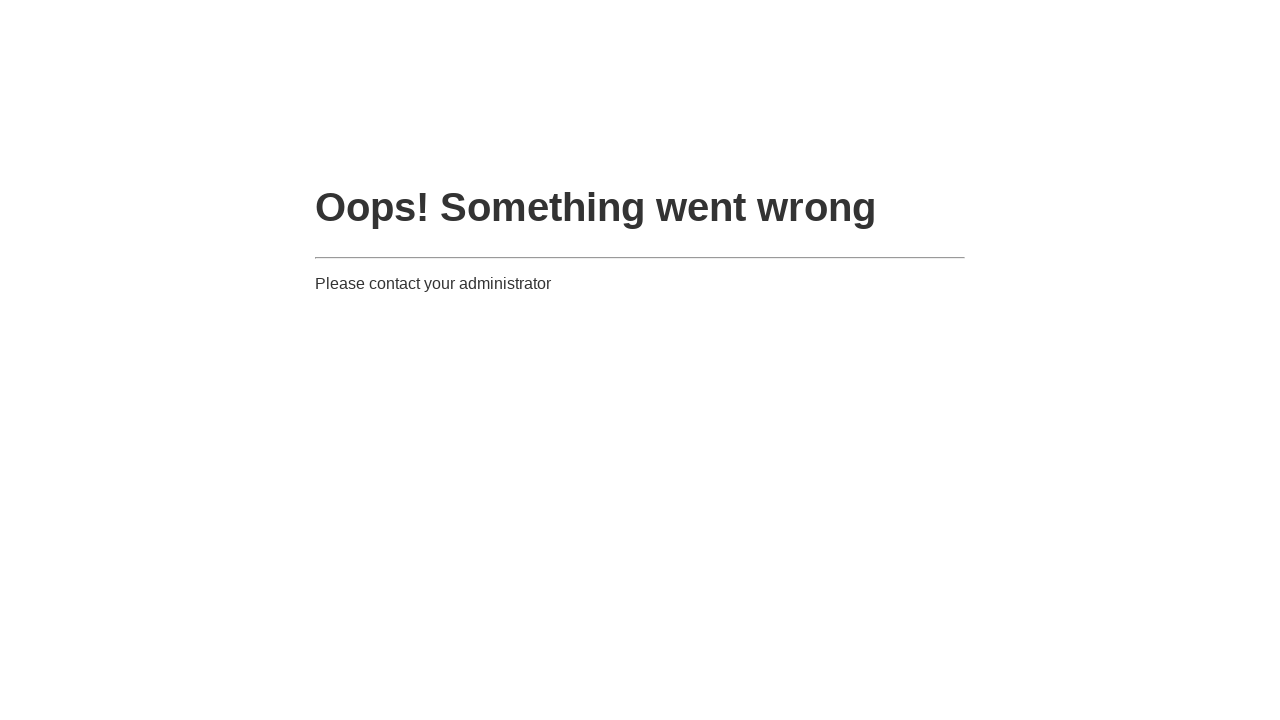

Set viewport to 1920x1080 to maximize browser window
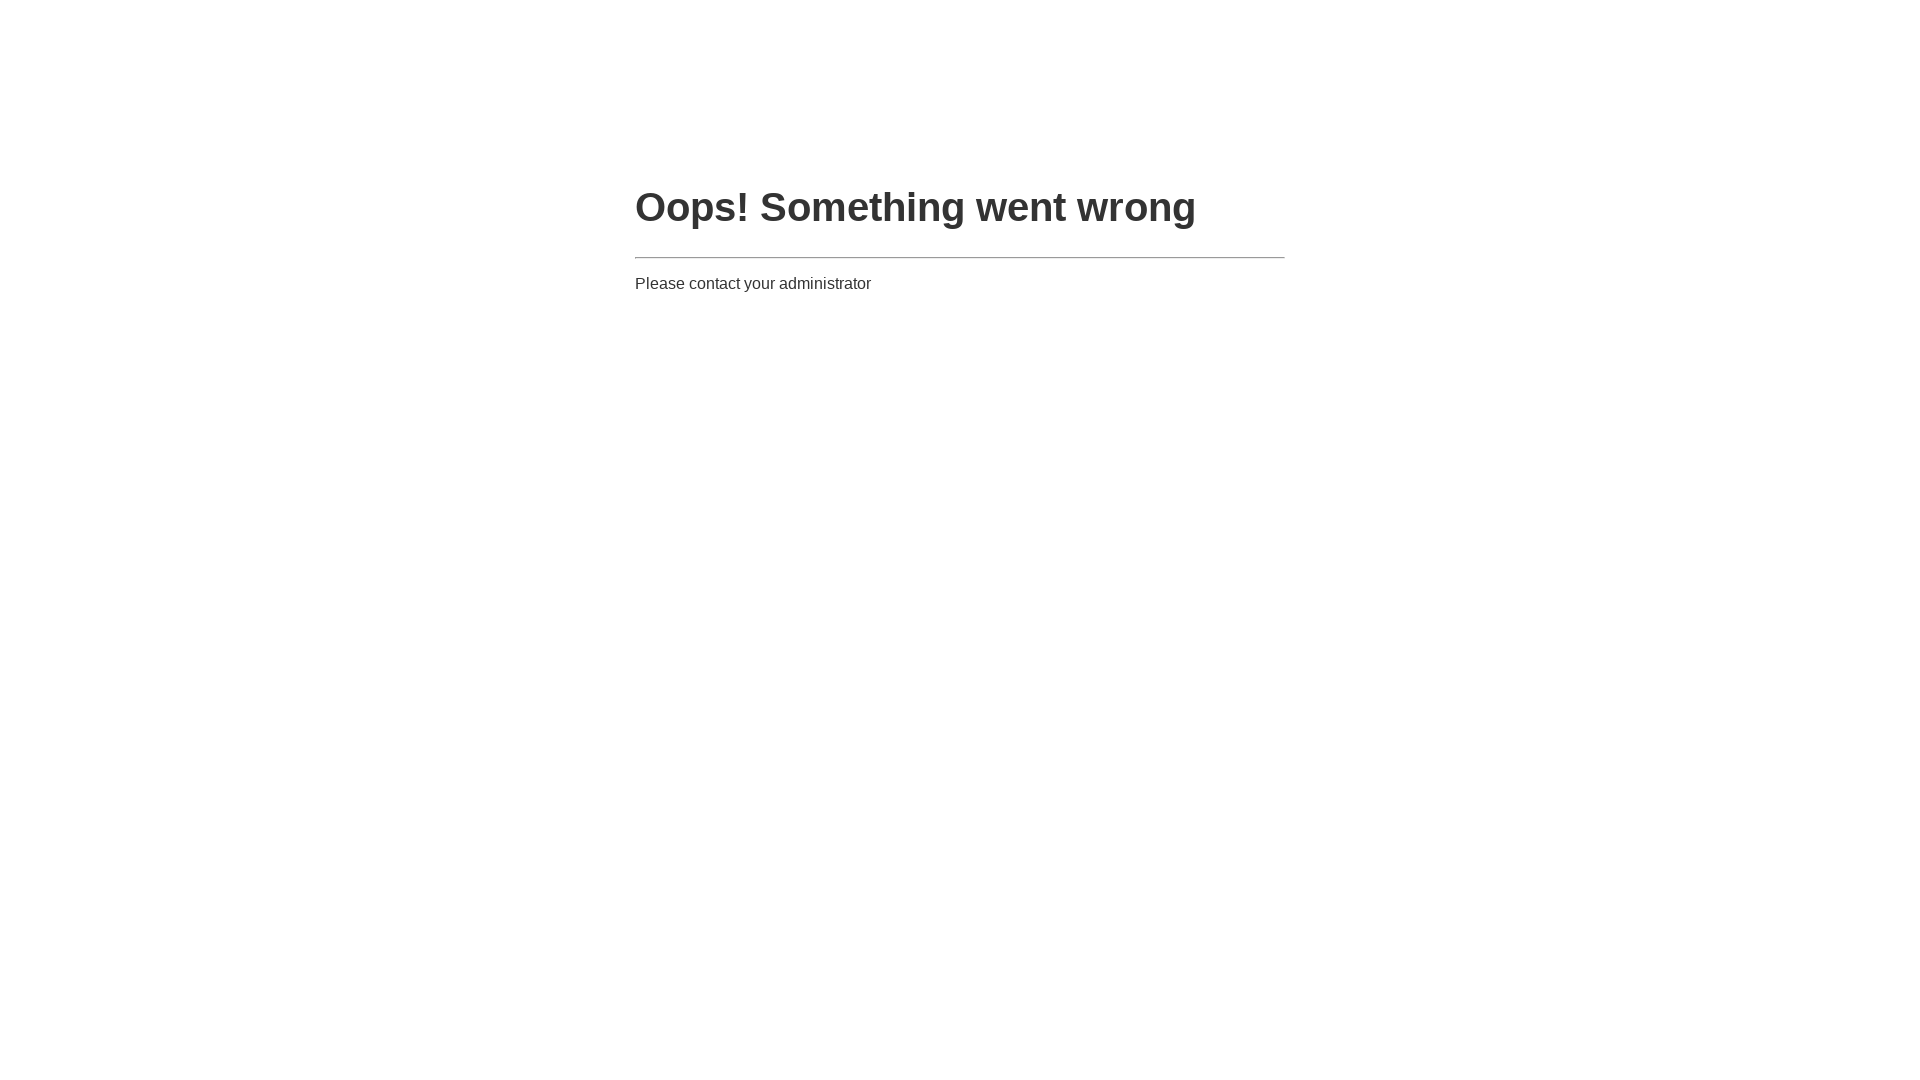

Retrieved page title: Site Maintenance
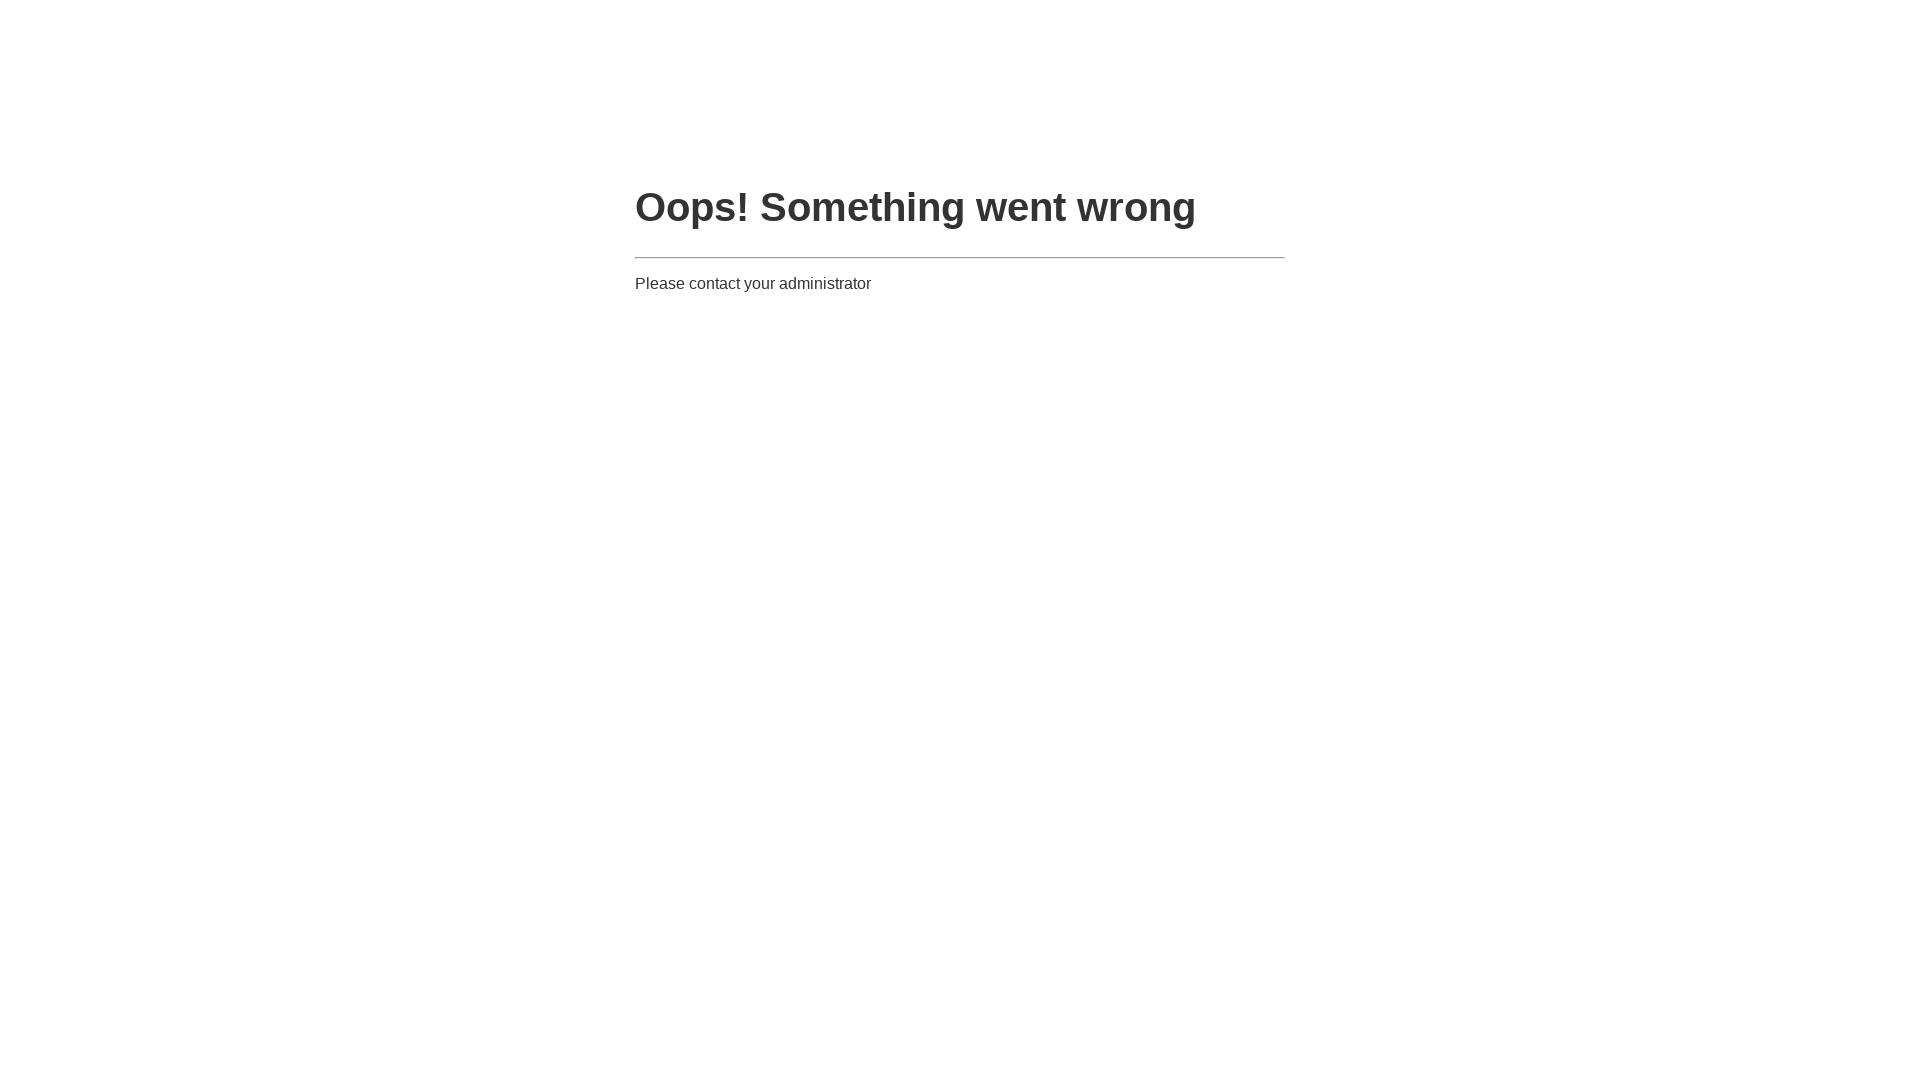

Page fully loaded - DOM content rendered
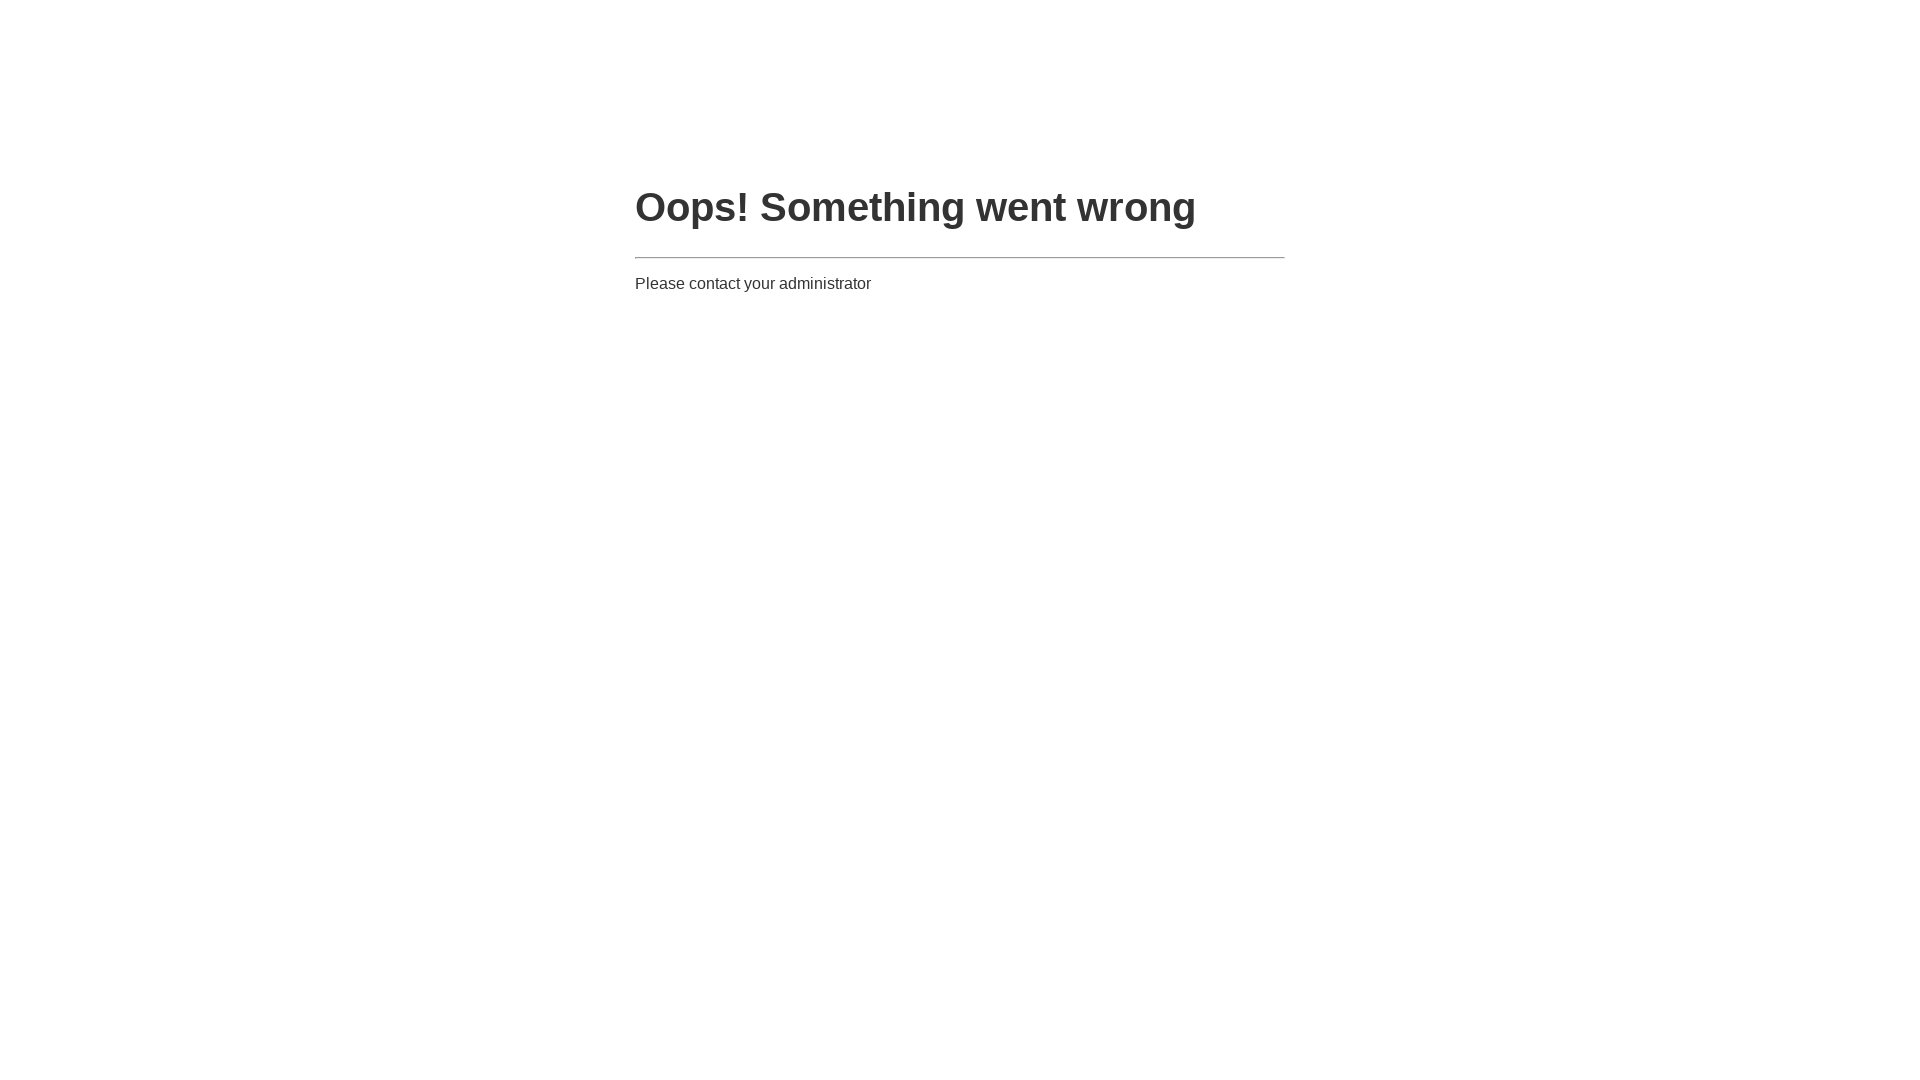

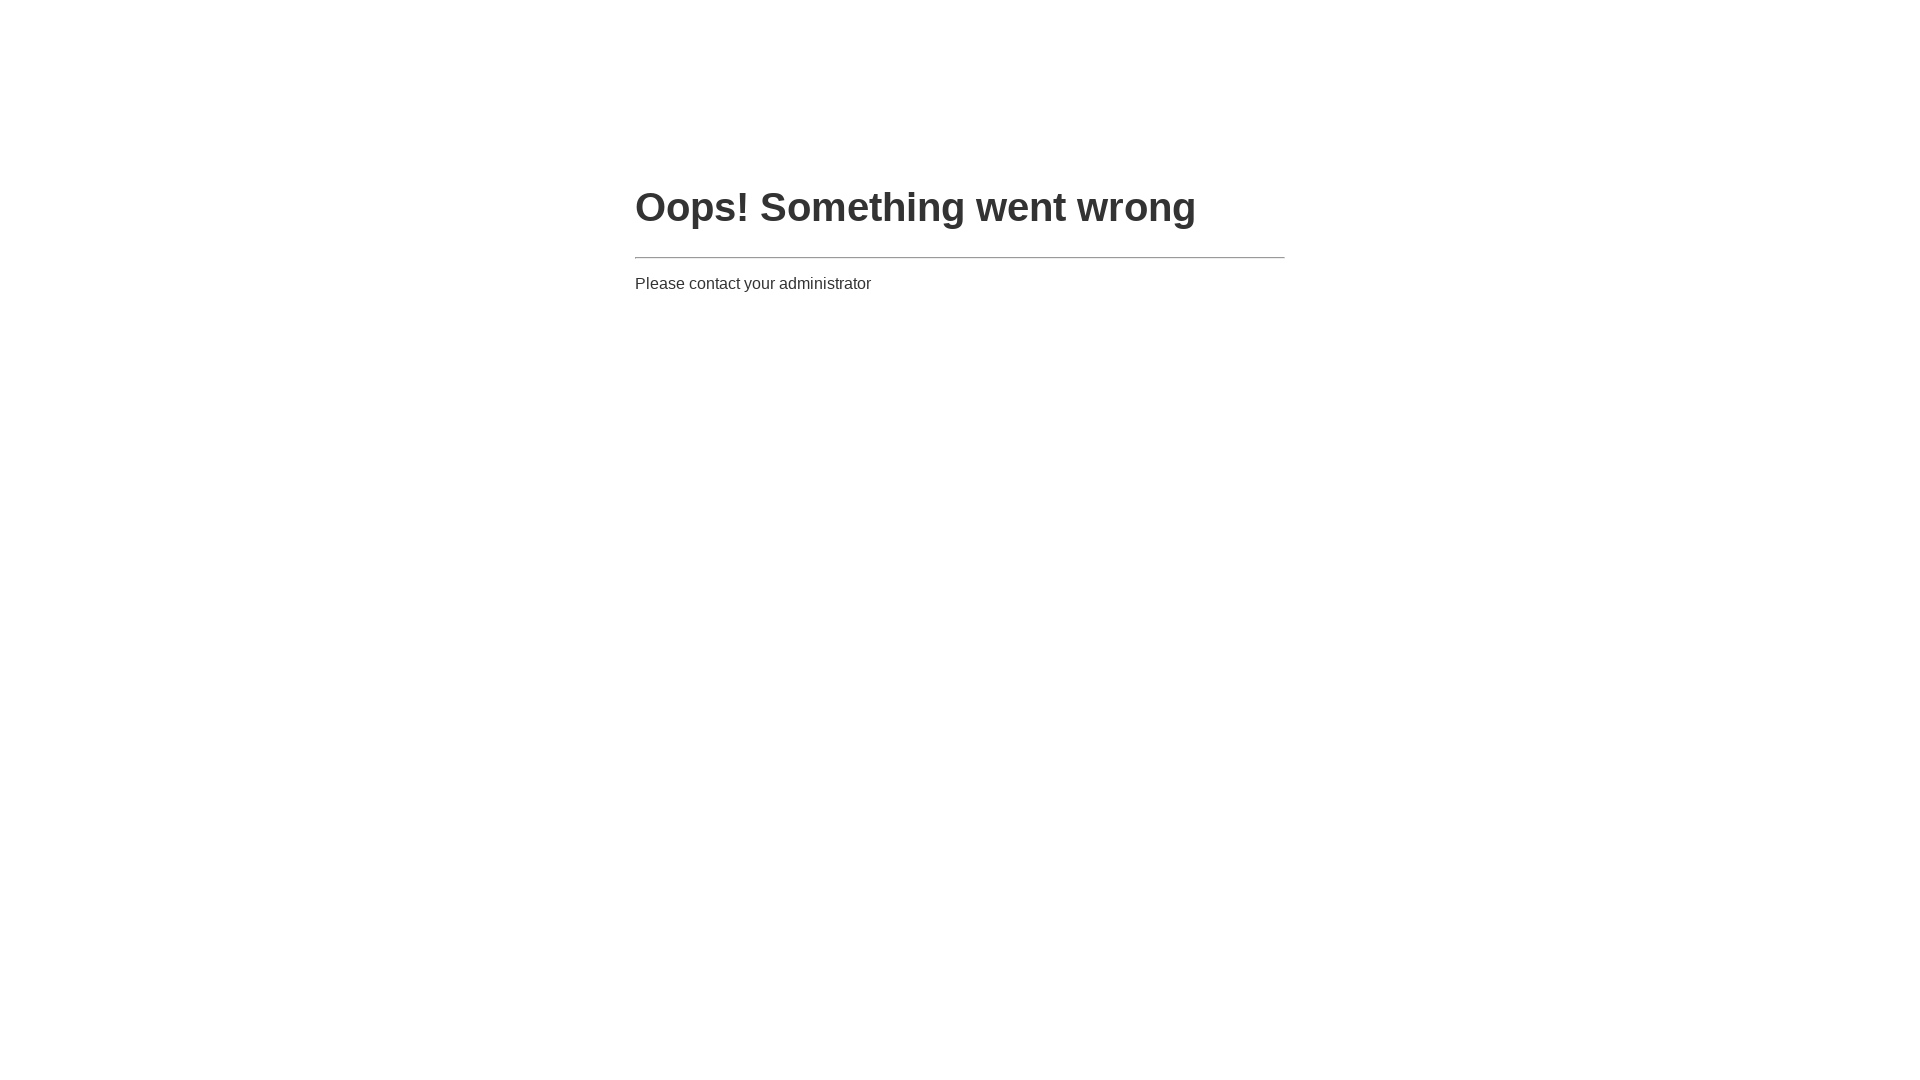